Tests JavaScript execution capabilities by clicking a button, filling a text field, and scrolling the page on a demo blog page.

Starting URL: https://dotclicklabs.blogspot.com/p/home.html

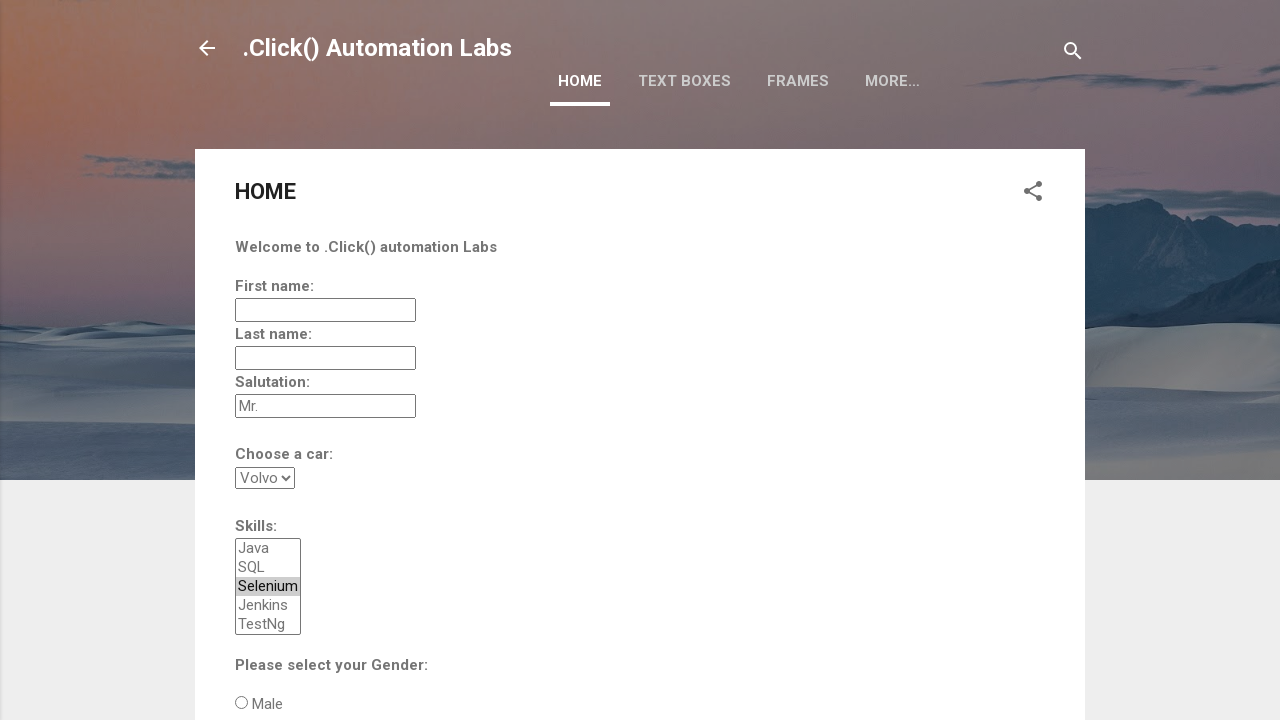

Clicked button with ID 'Btn_2' at (252, 360) on #Btn_2
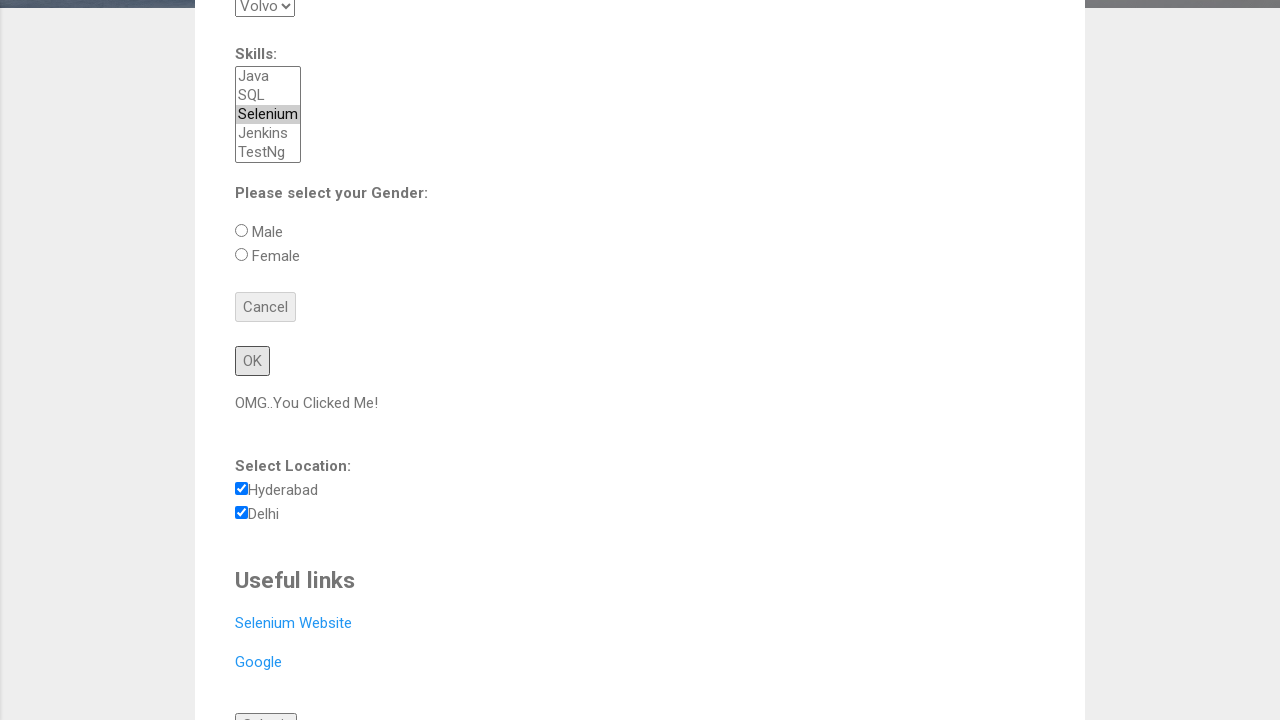

Filled first name field with 'ramu' on #fname
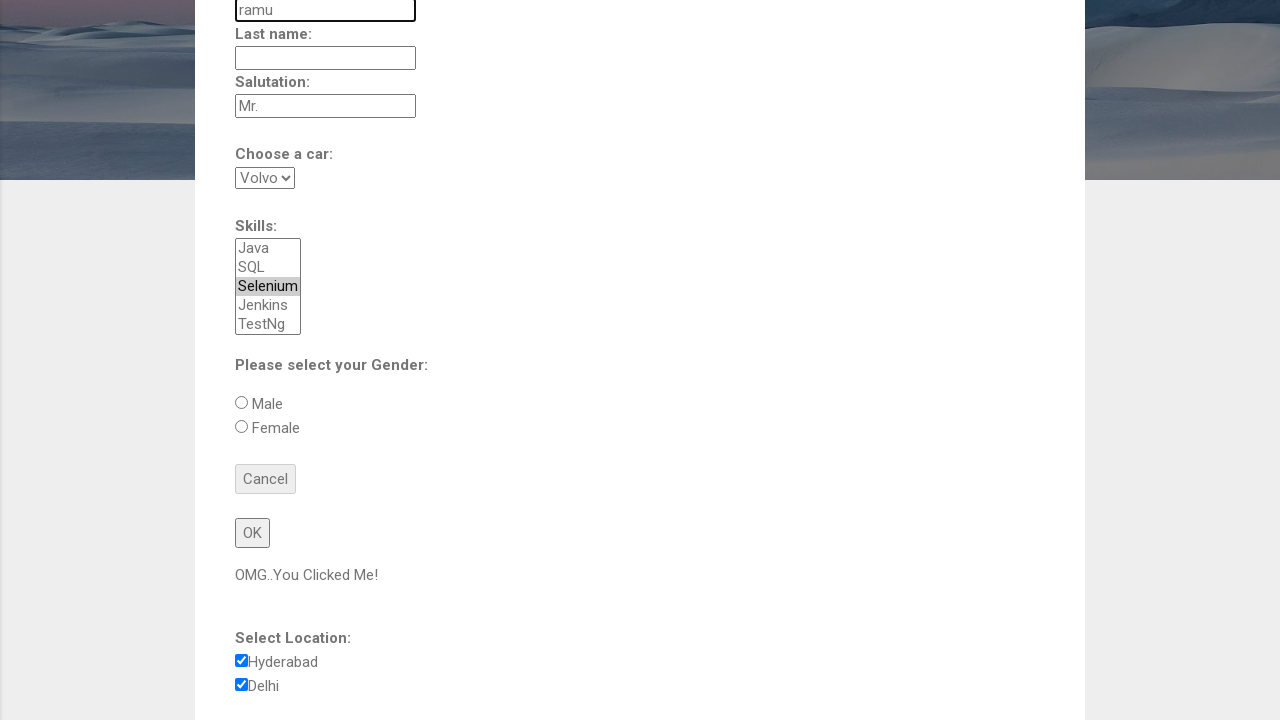

Scrolled page by 100 pixels horizontally and 10 pixels vertically
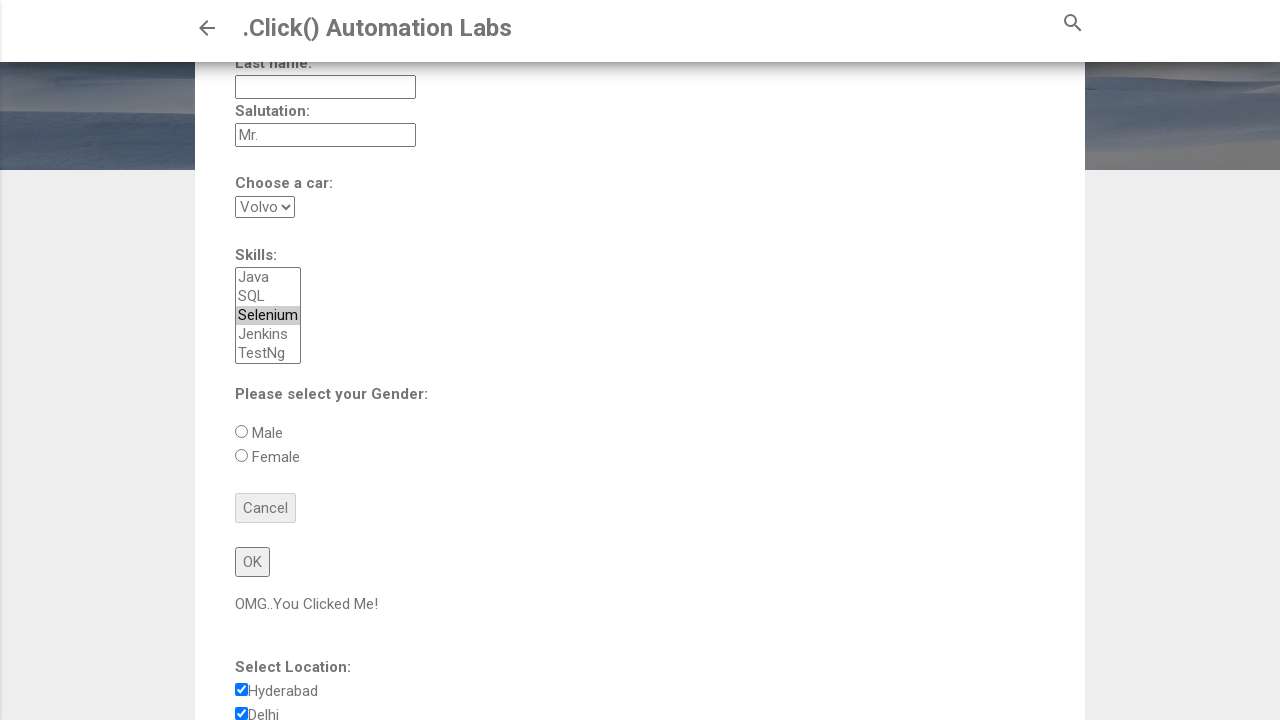

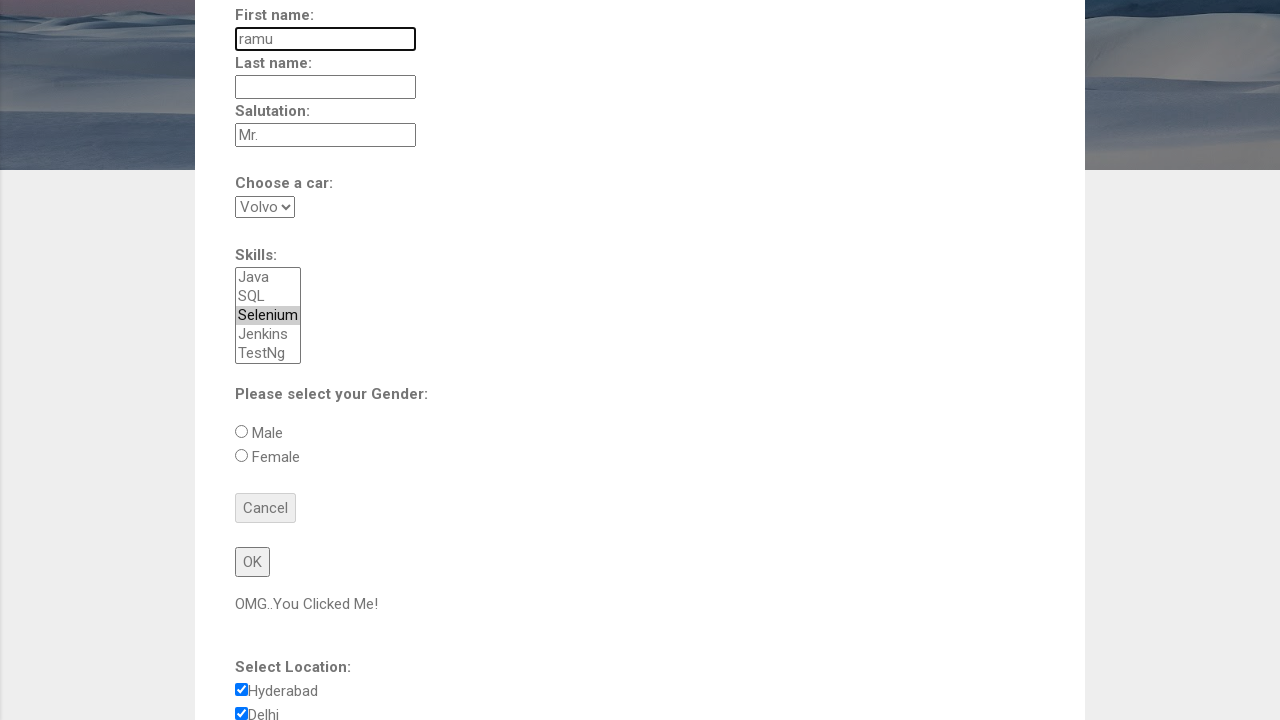